Navigates to a test automation practice site and interacts with a book table by hovering over it and verifying the table structure

Starting URL: https://testautomationpractice.blogspot.com/

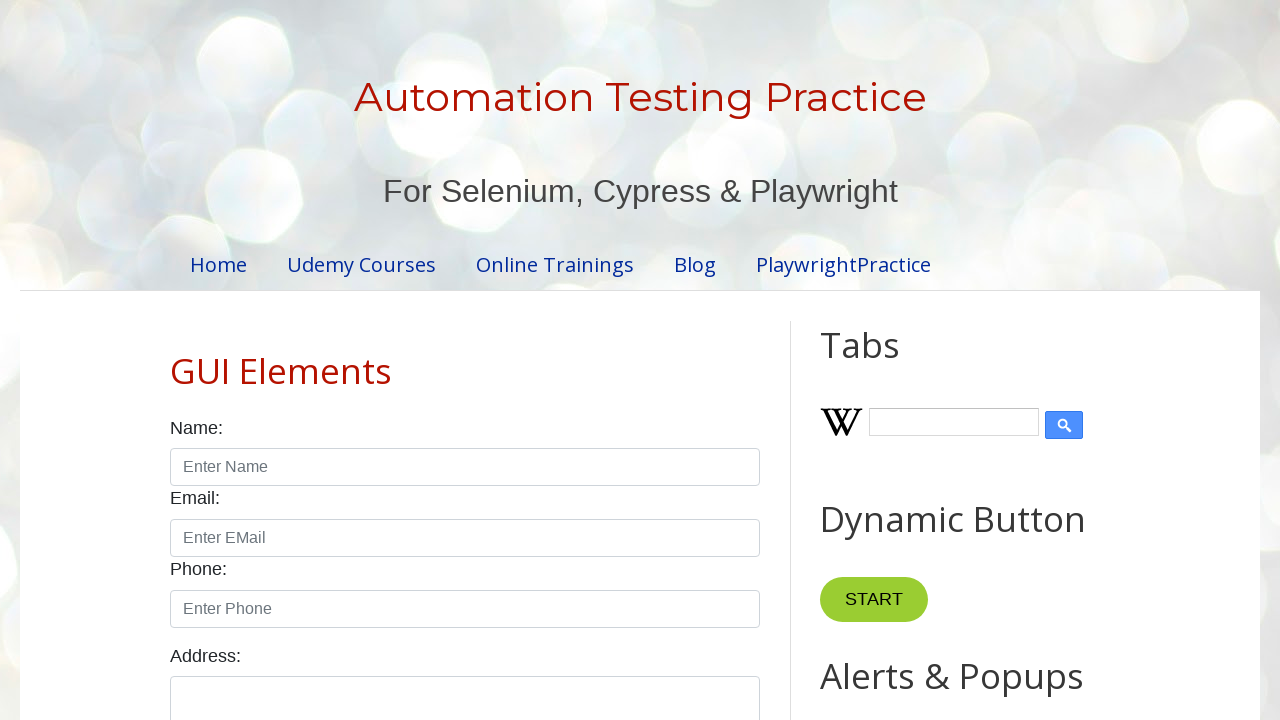

Navigated to test automation practice site
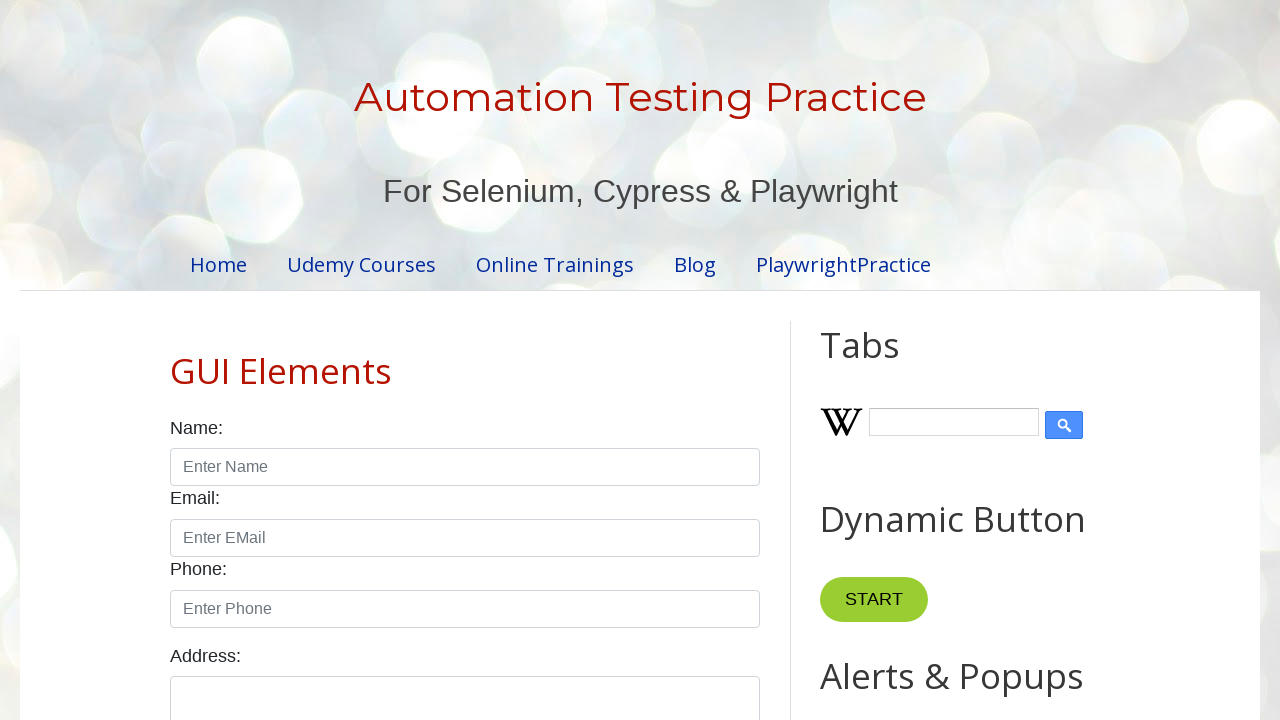

Hovered over the book table element at (465, 361) on xpath=//table[@name='BookTable']
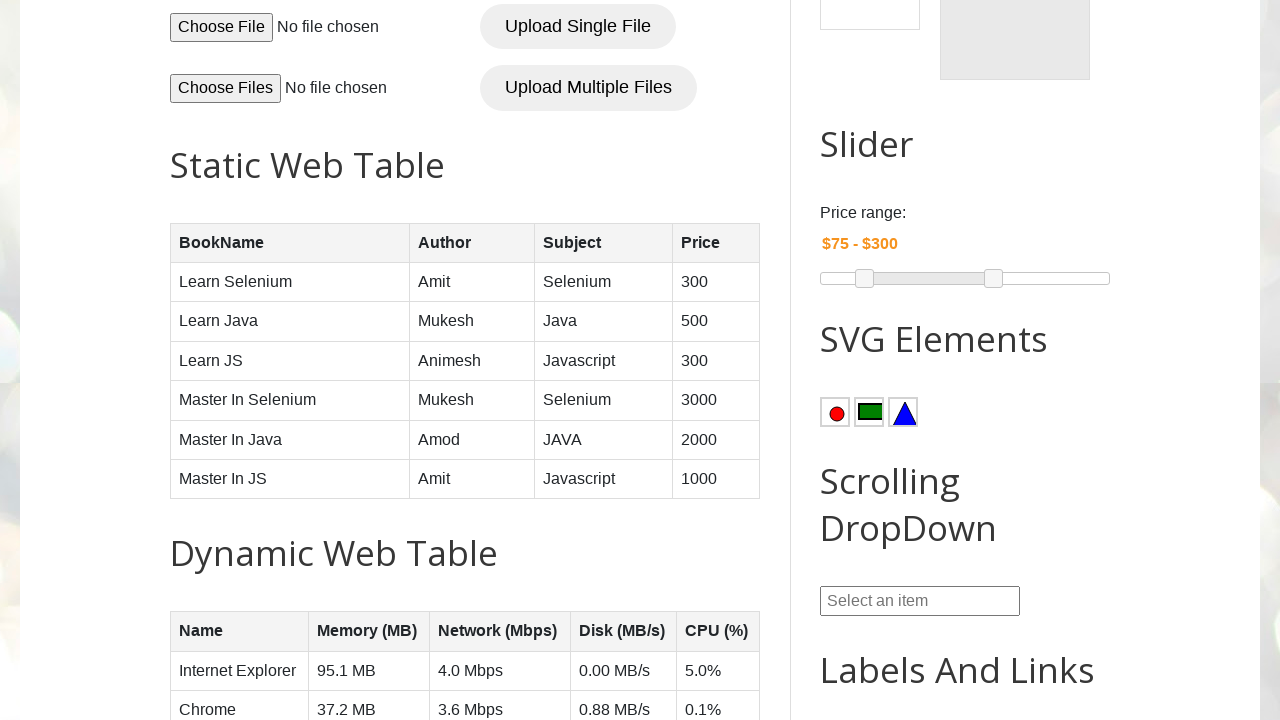

Verified book table is visible
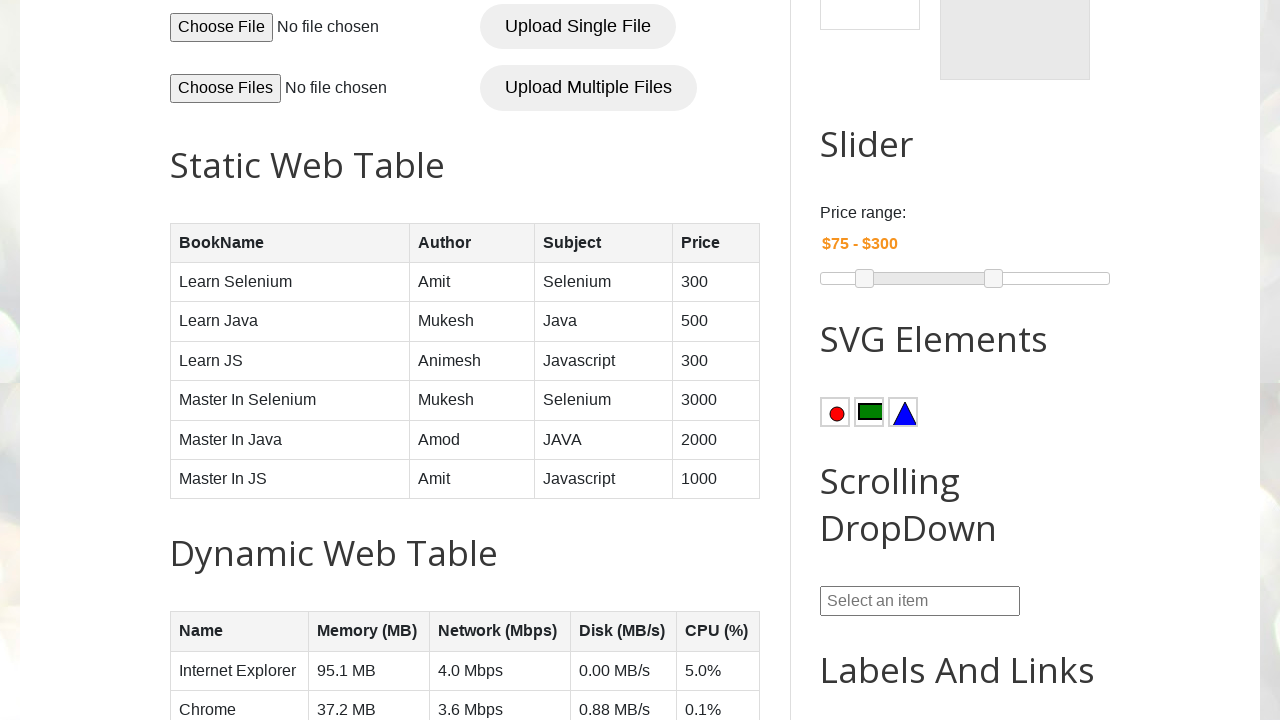

Verified table headers are present
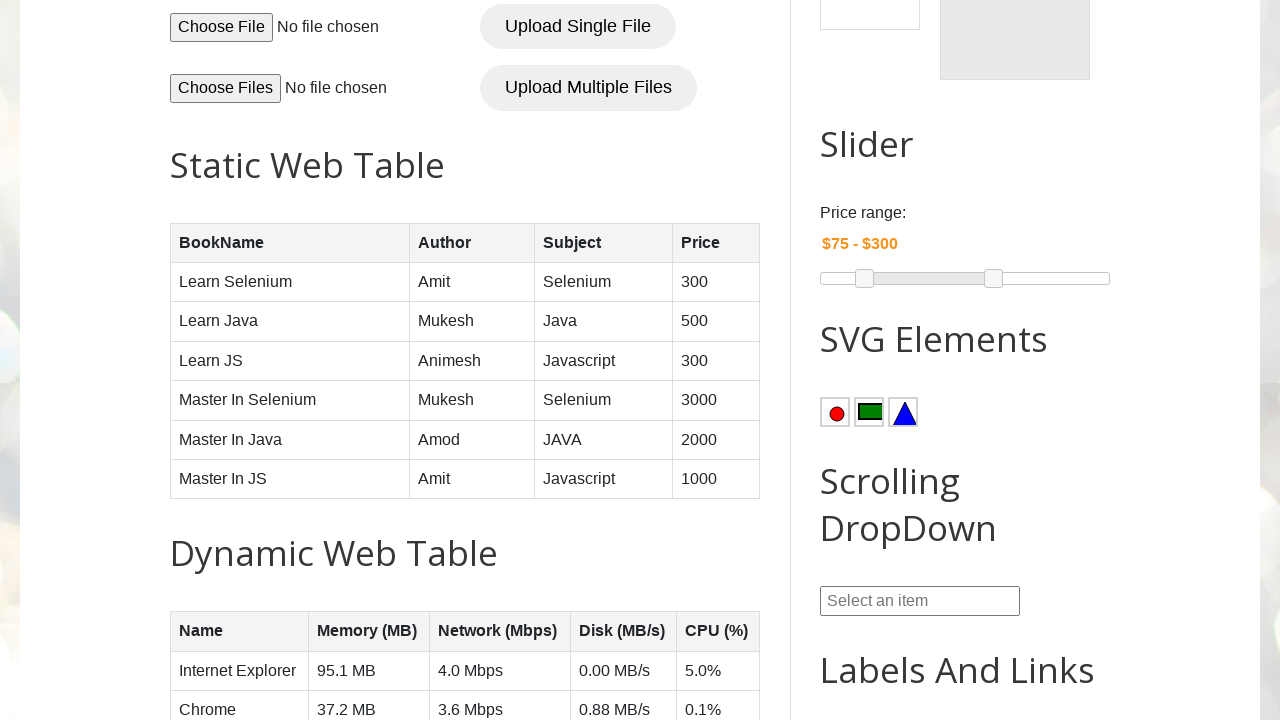

Verified table rows are present
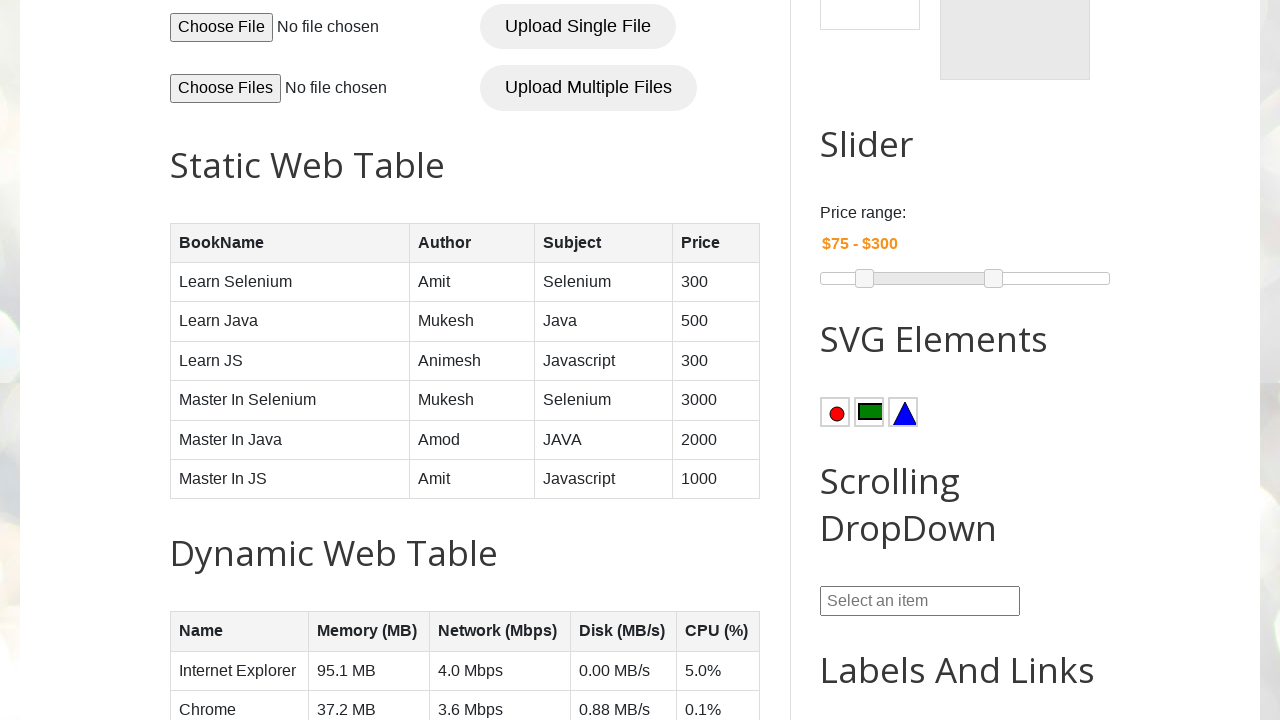

Verified table data cells are present
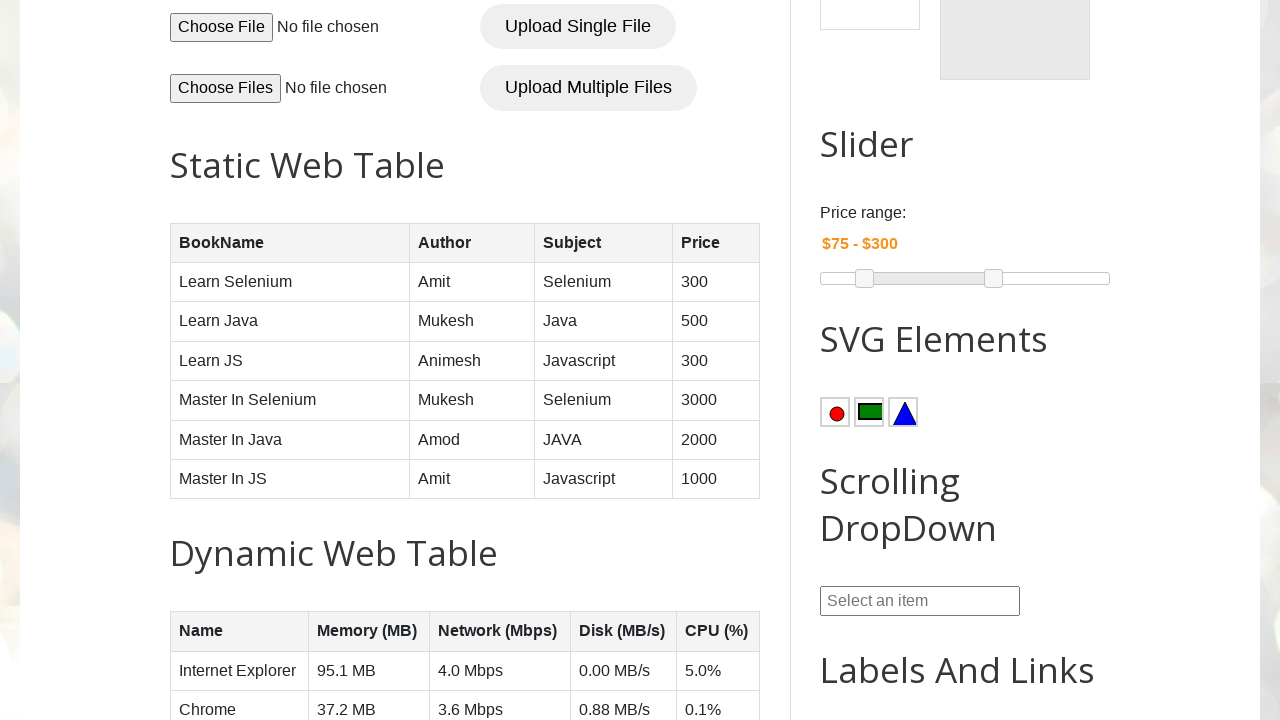

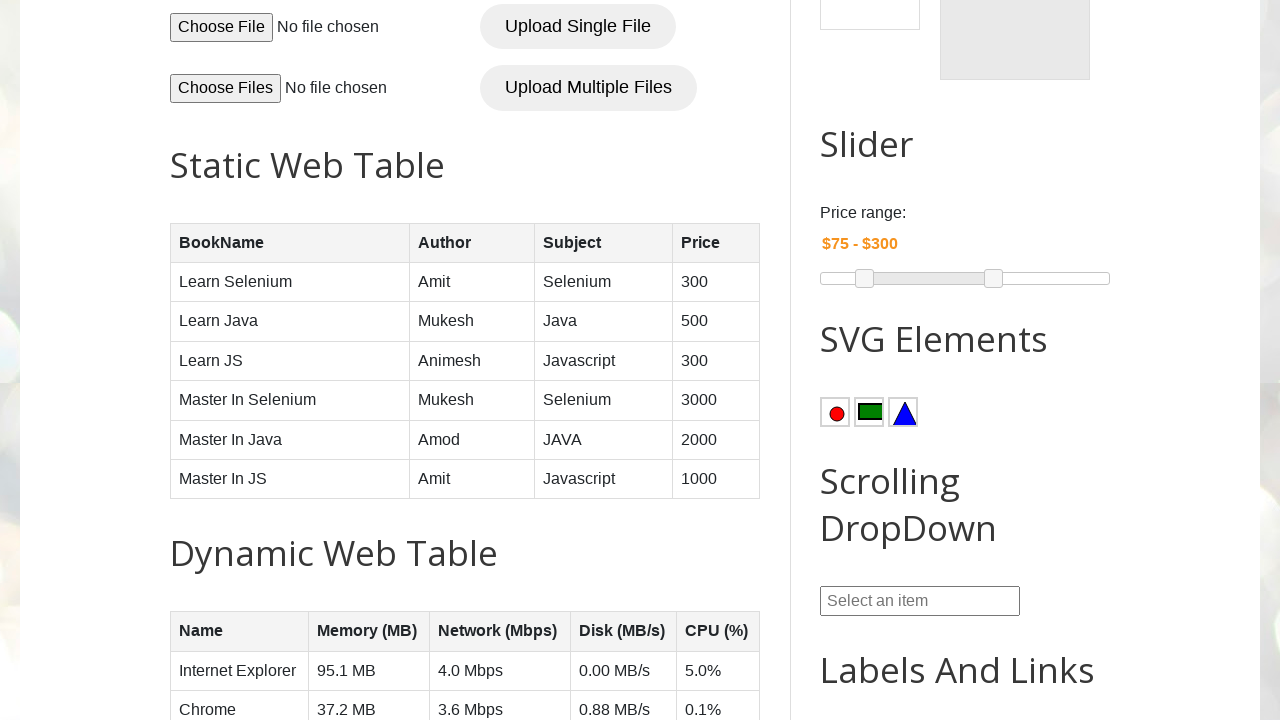